Tests drag and drop functionality by dragging element 'a' to element 'b'

Starting URL: https://snook.ca/technical/dragdrop/

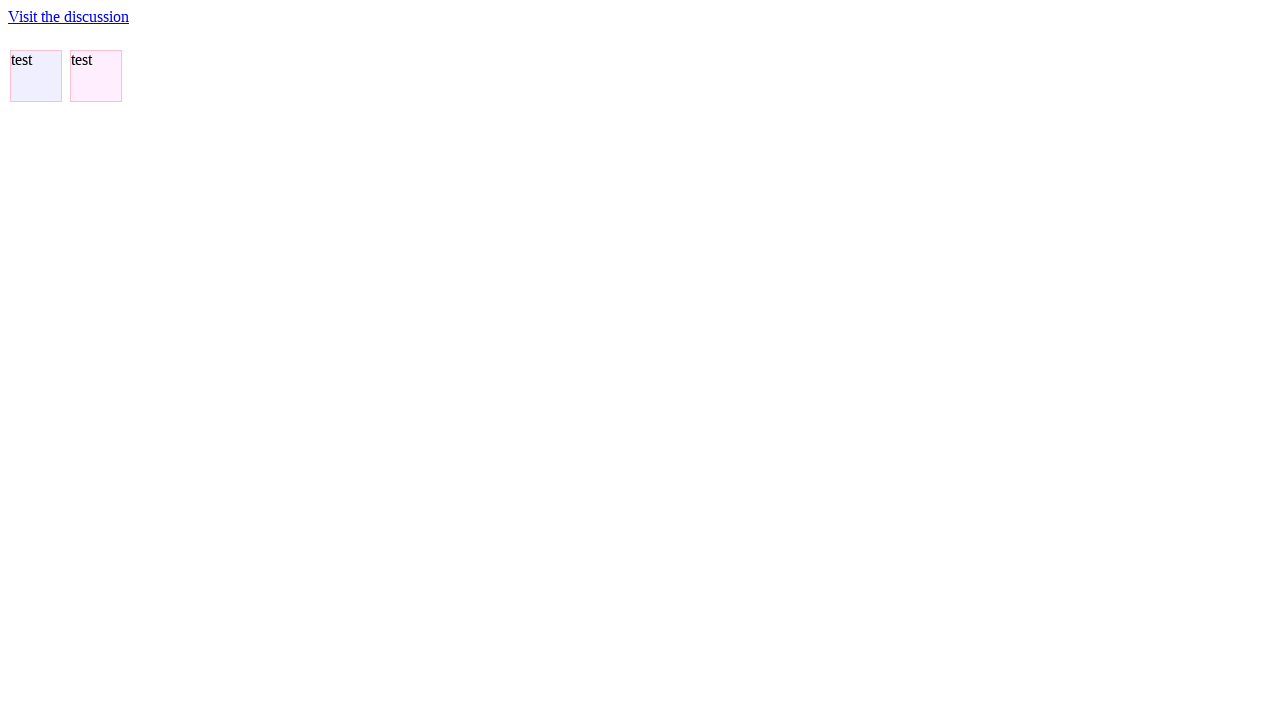

Located source element 'a'
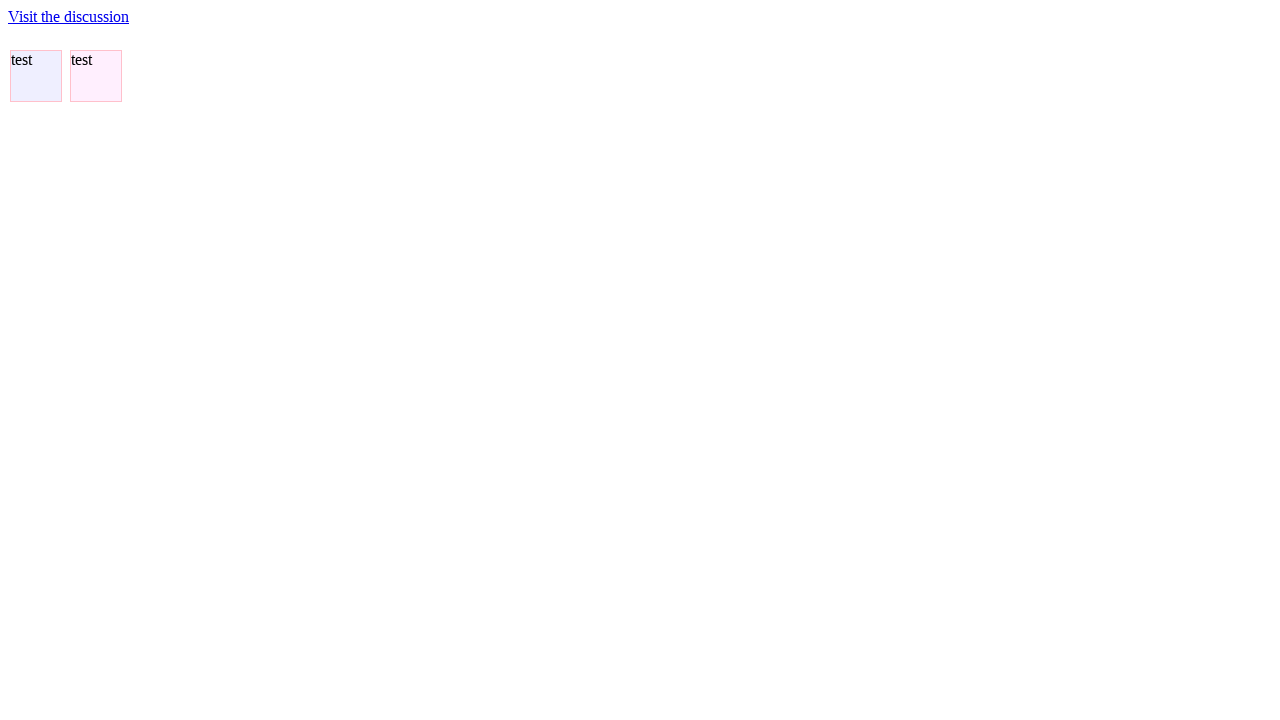

Located target element 'b'
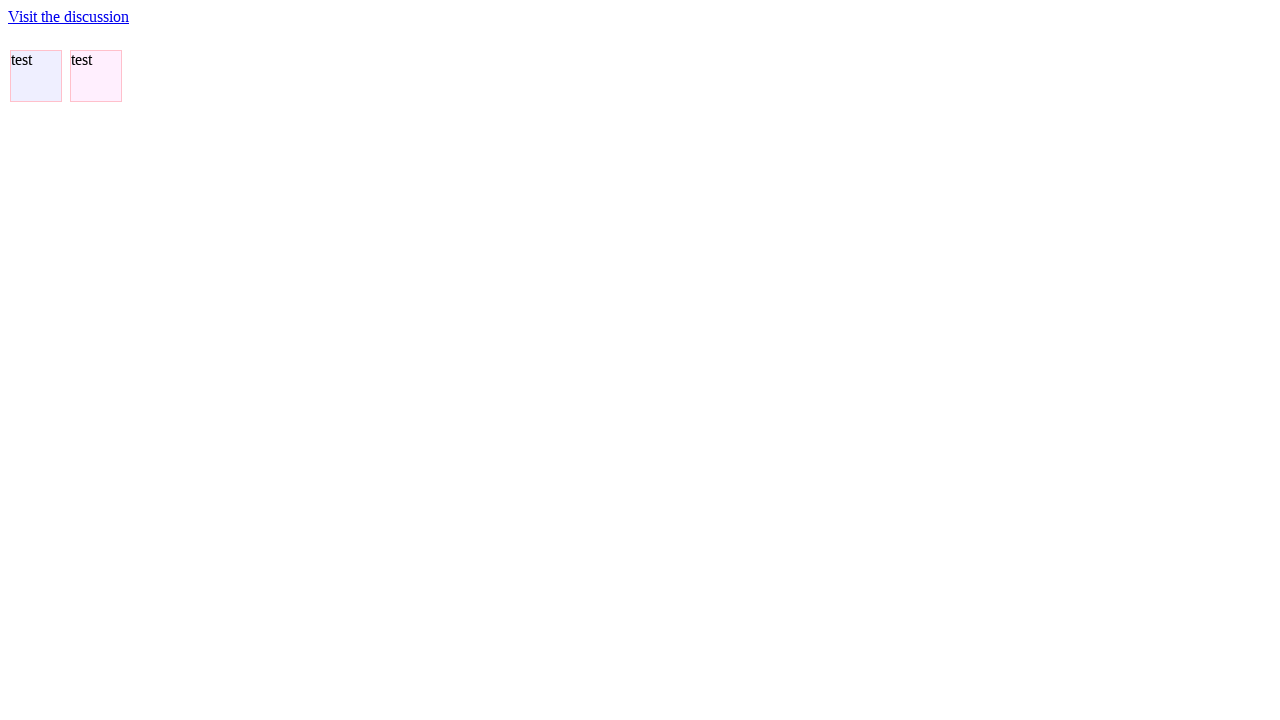

Dragged element 'a' to element 'b' at (96, 76)
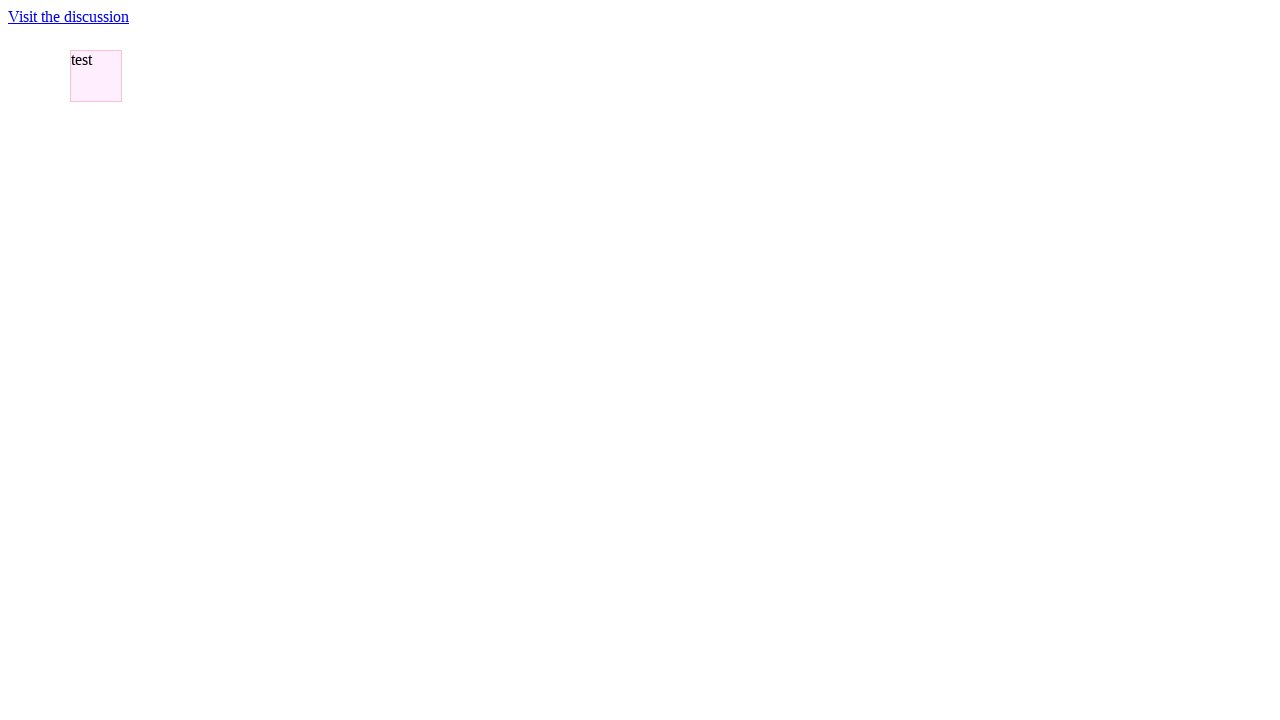

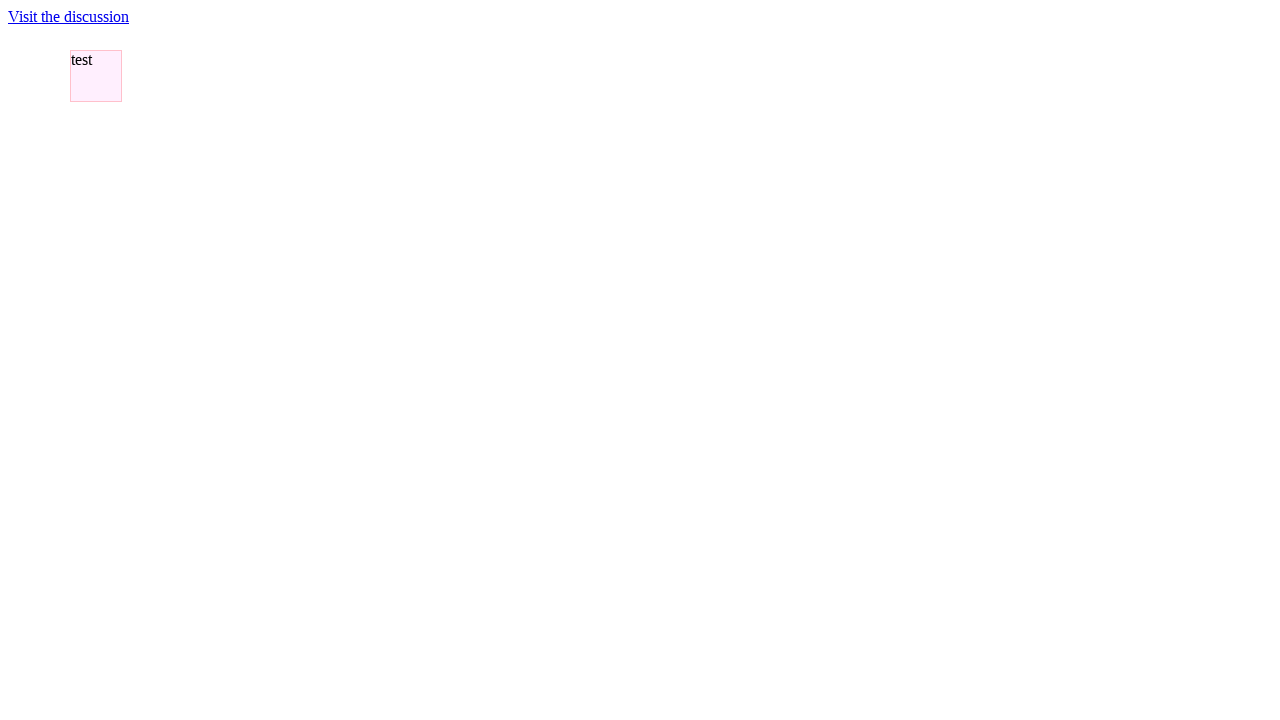